Navigates to a CSDN blog page and verifies that article links are present on the page

Starting URL: https://blog.csdn.net/lzw_java?type=blog

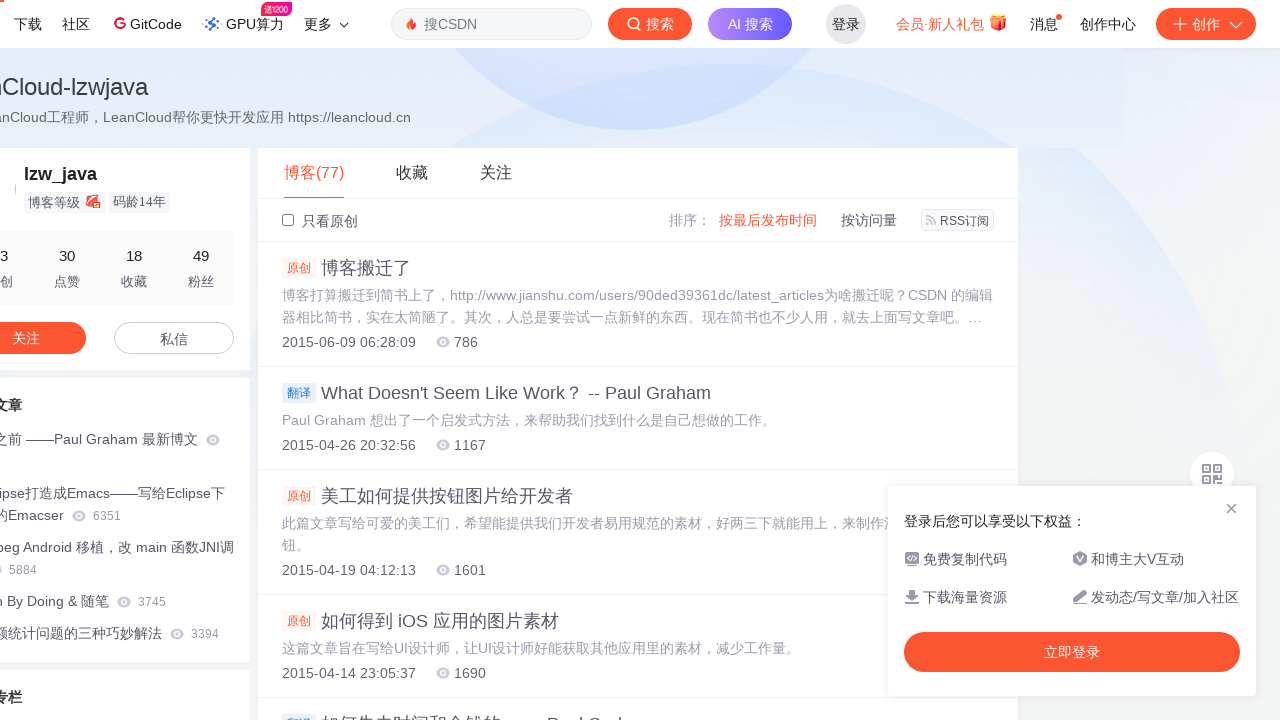

Navigated to CSDN blog page
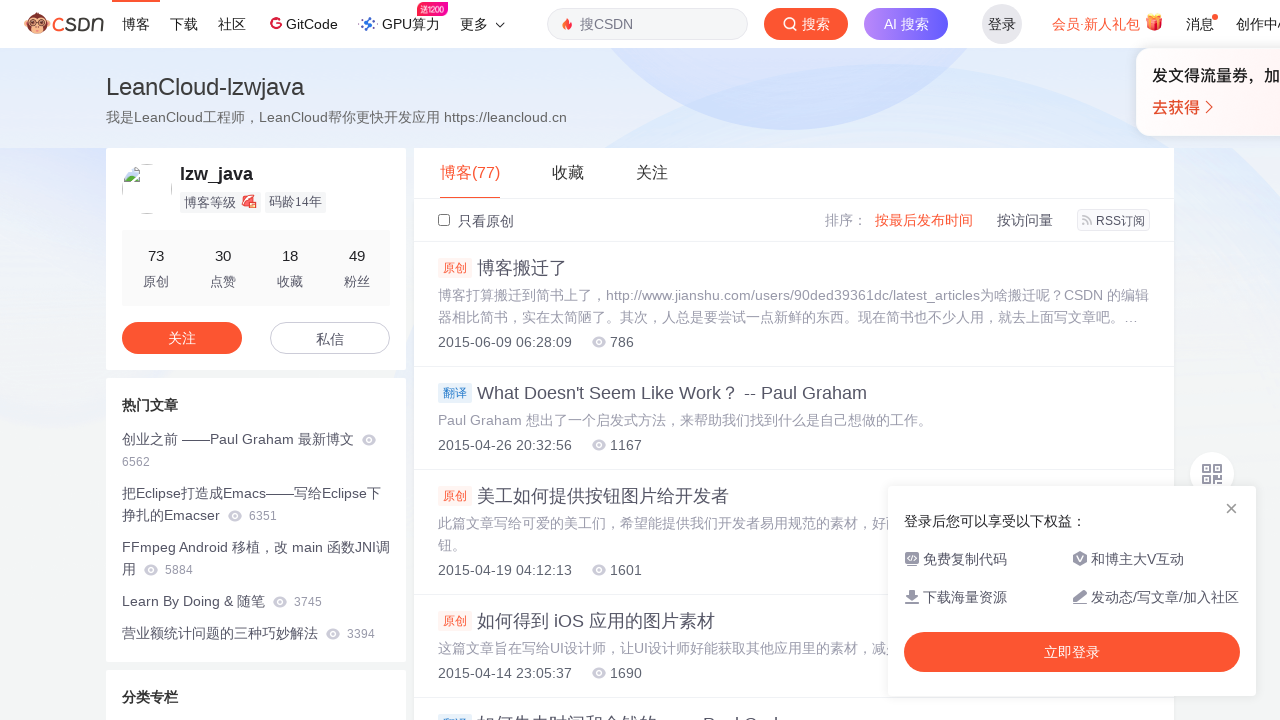

Article links loaded on the page
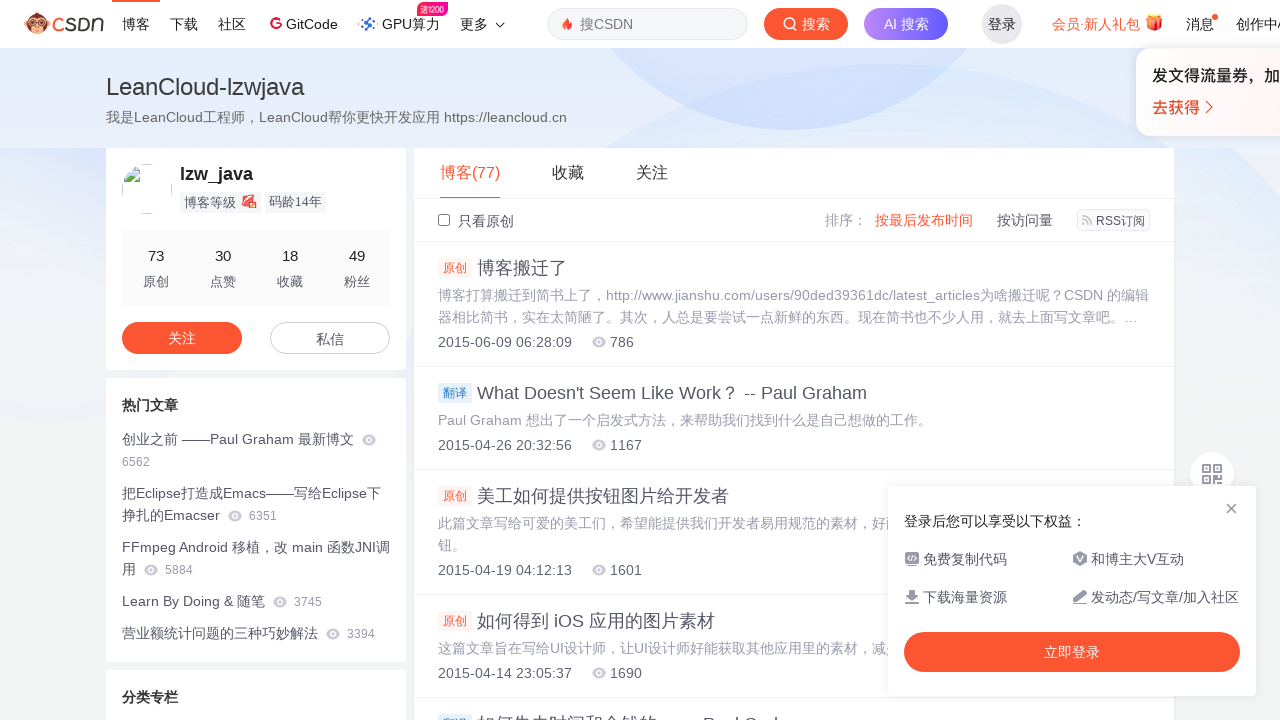

Verified that 52 article links are present on the page
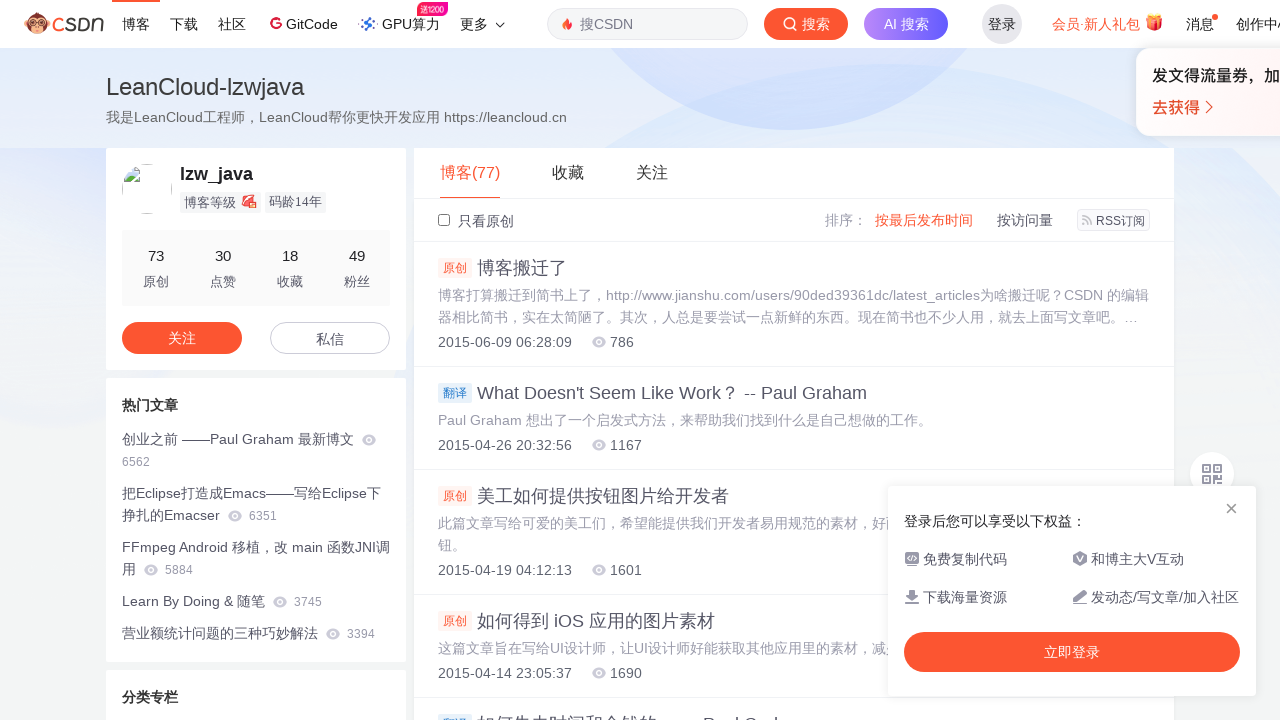

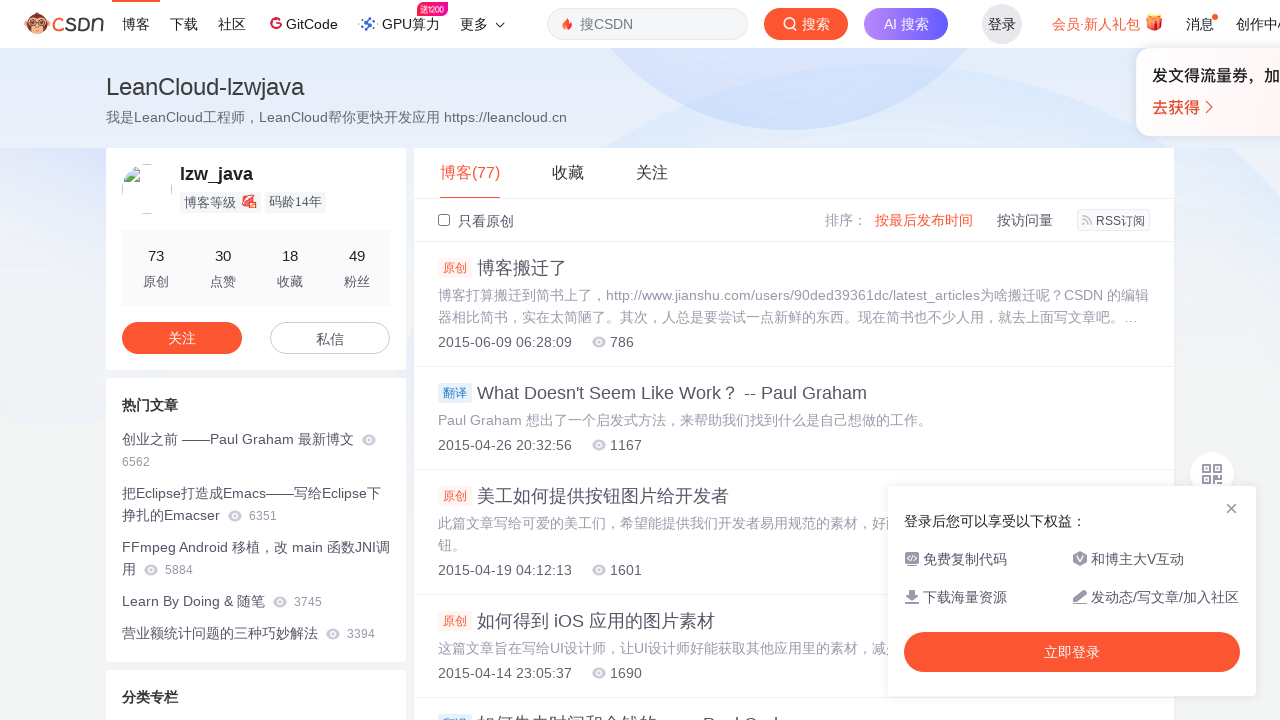